Tests working with multiple browser windows using a more resilient approach - stores the first window reference, clicks to open a new window, then iterates through all pages to find the new one, switching between them and verifying titles.

Starting URL: https://the-internet.herokuapp.com/windows

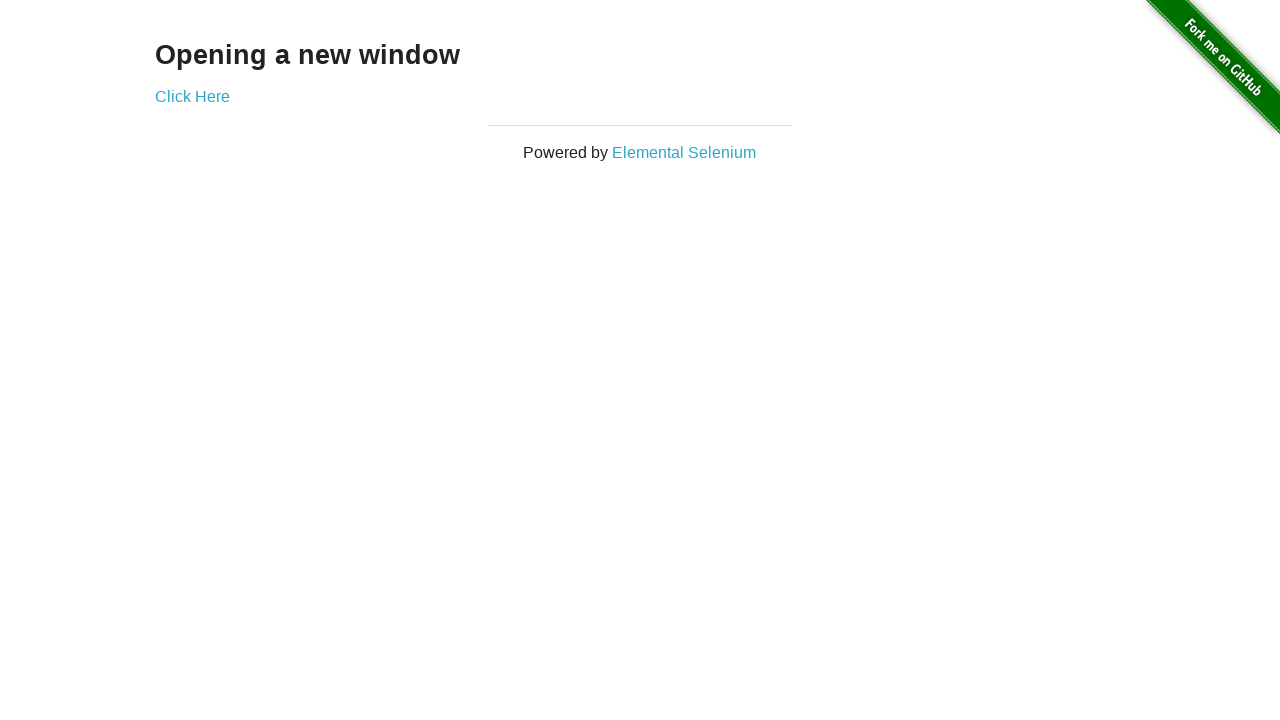

Stored reference to the first page (The Internet)
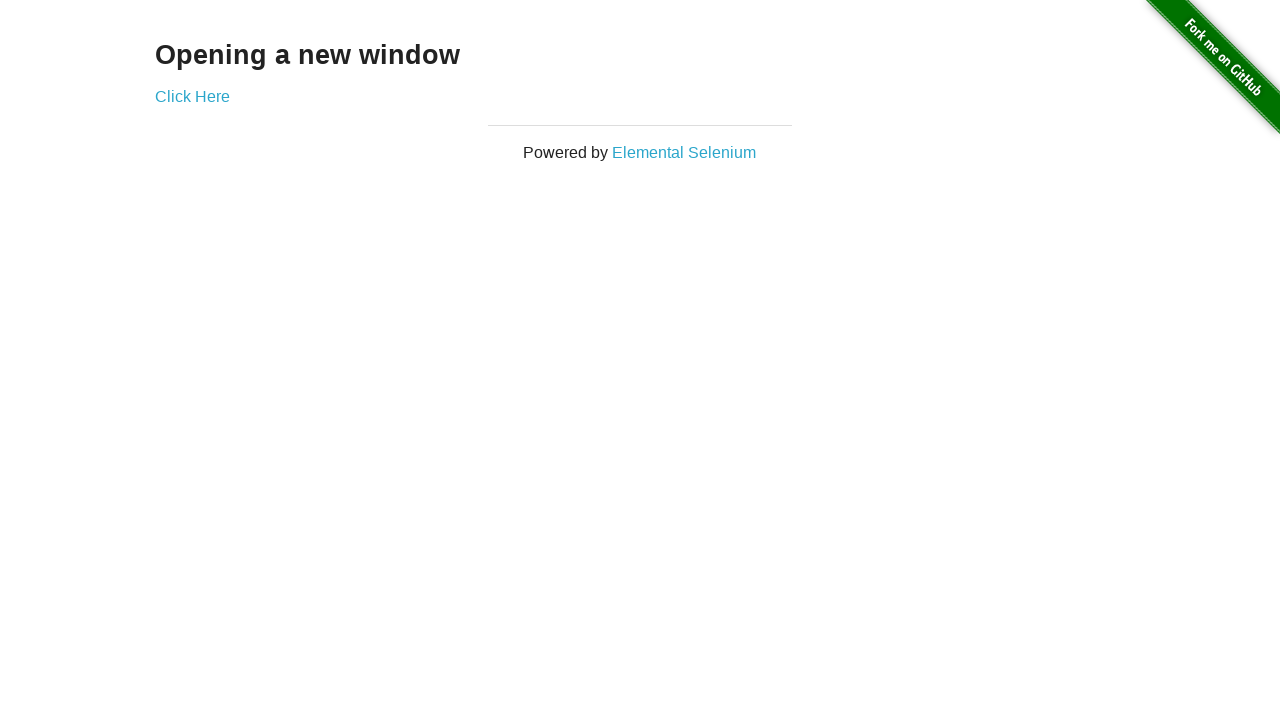

Clicked link to open a new window at (192, 96) on .example a
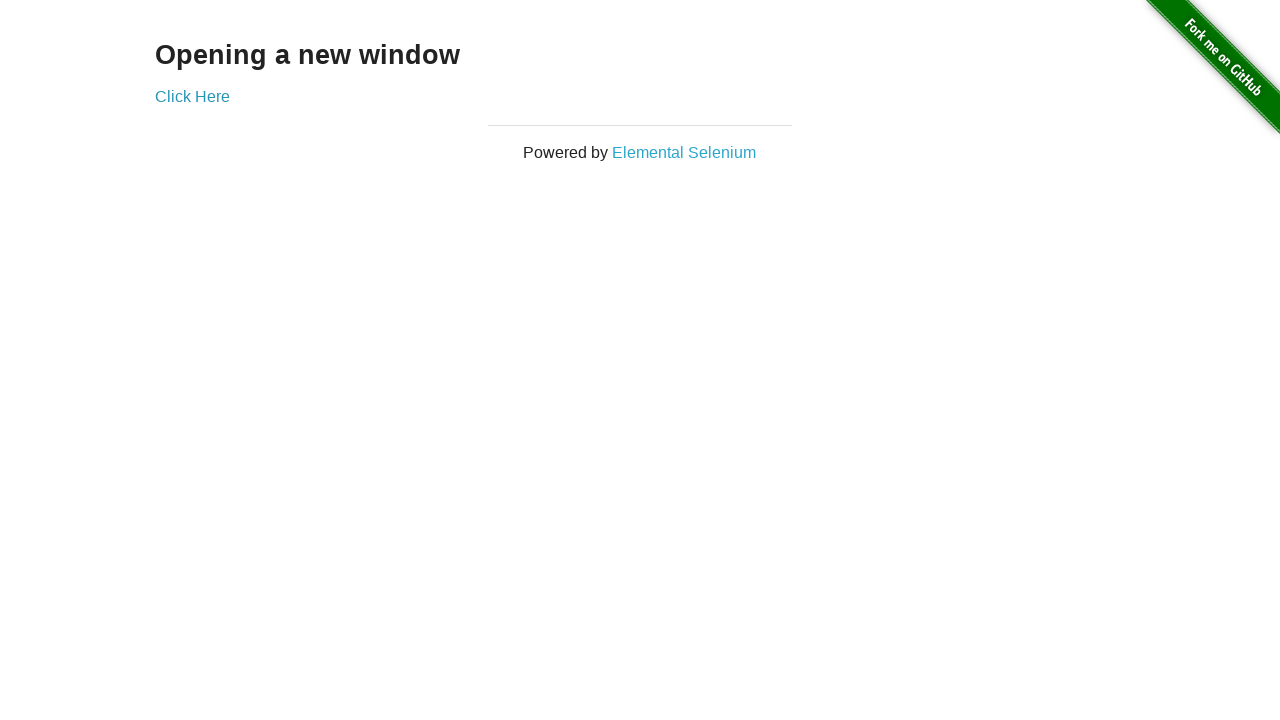

New window opened and captured
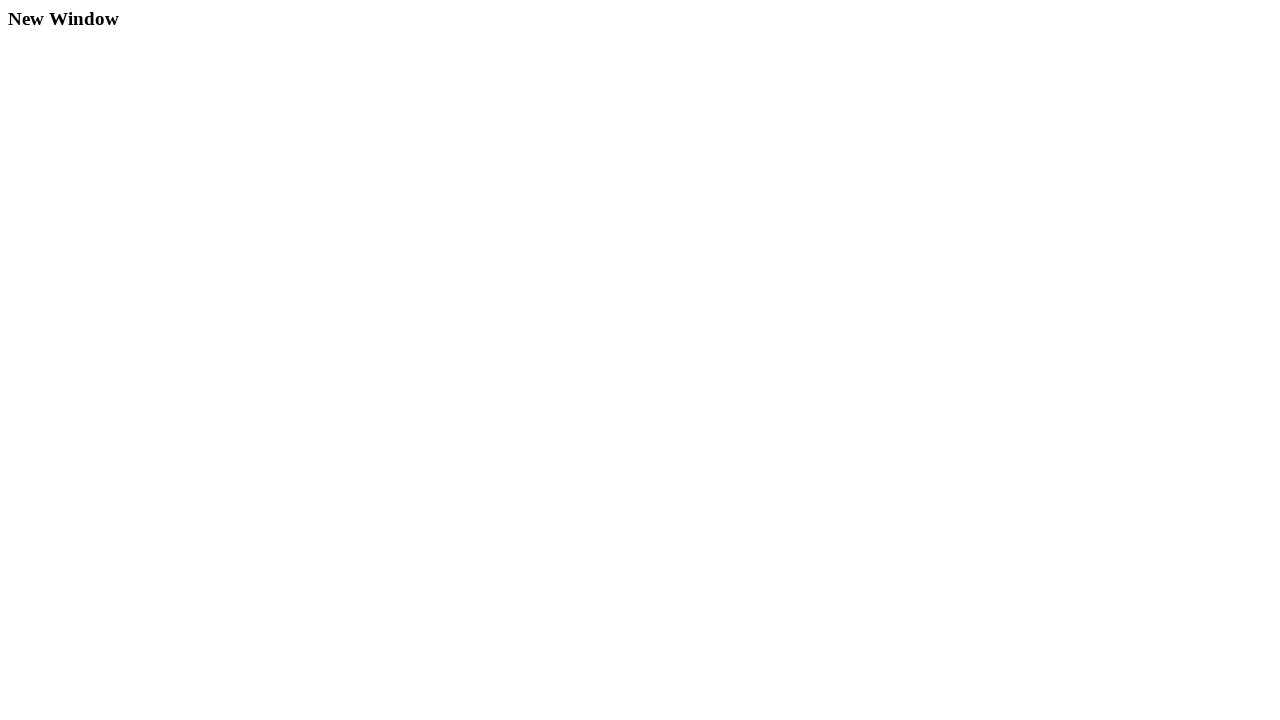

Verified first window title is 'The Internet'
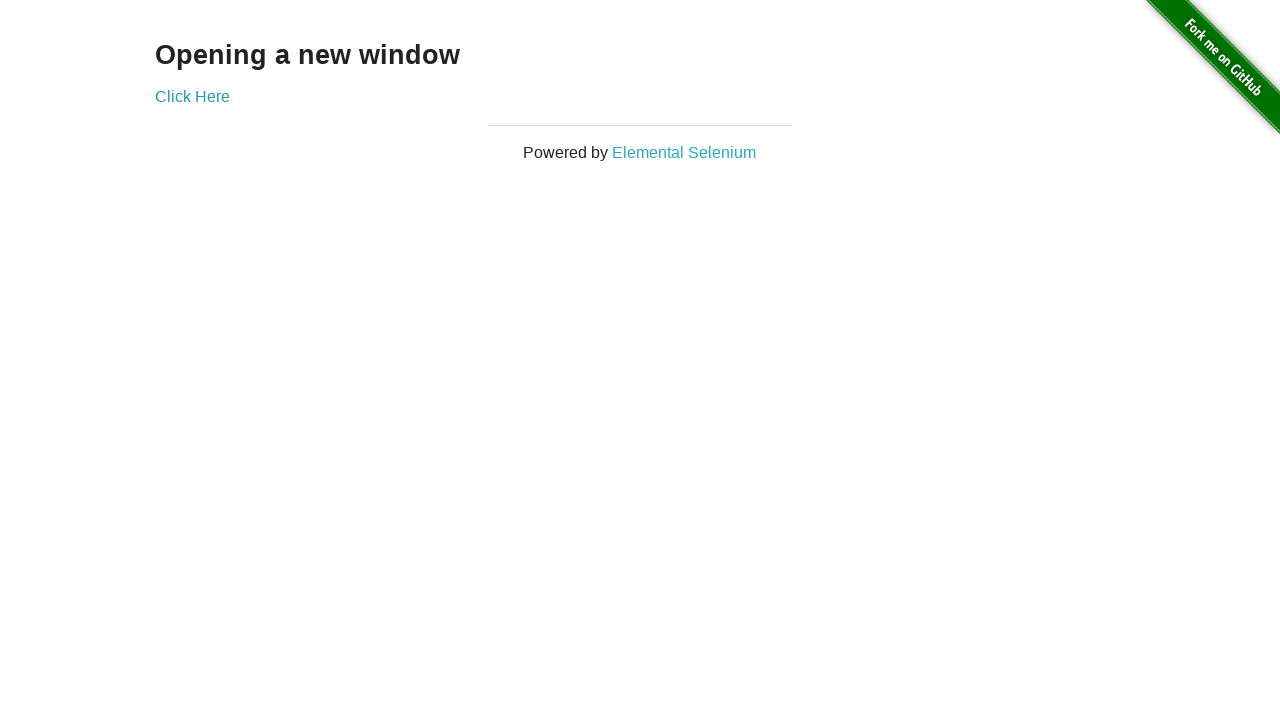

New window finished loading
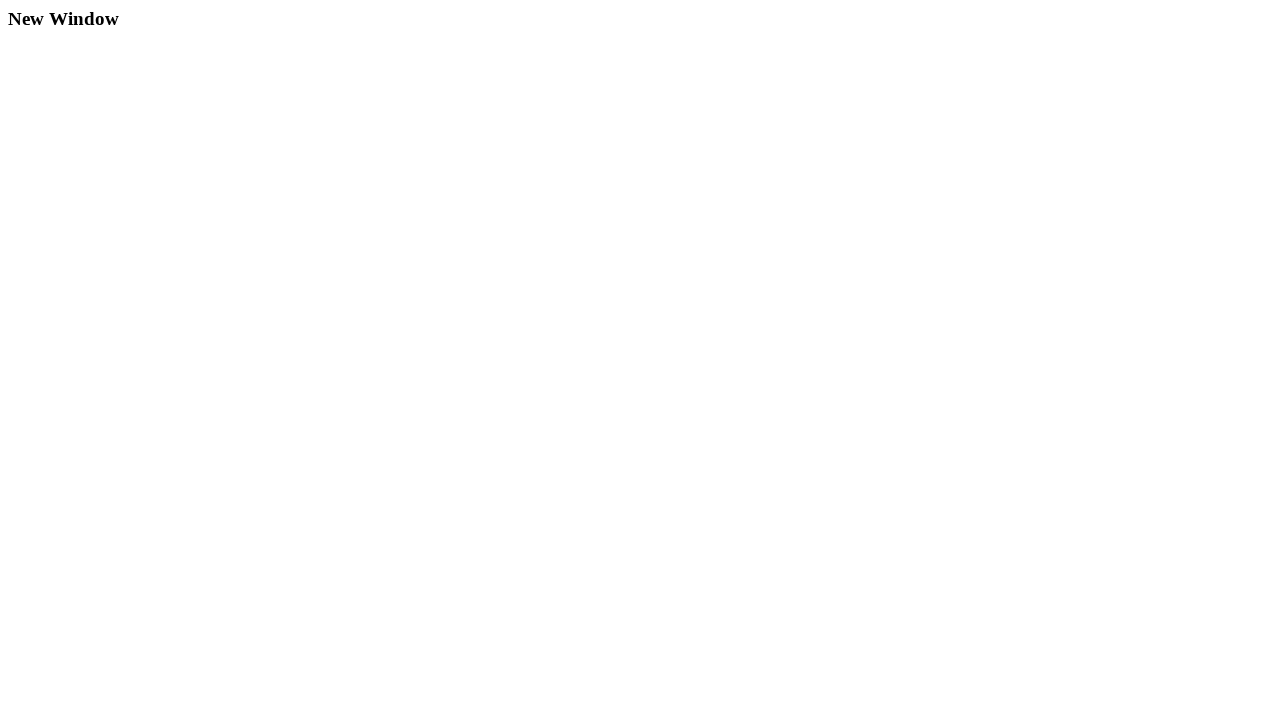

Verified new window title is 'New Window'
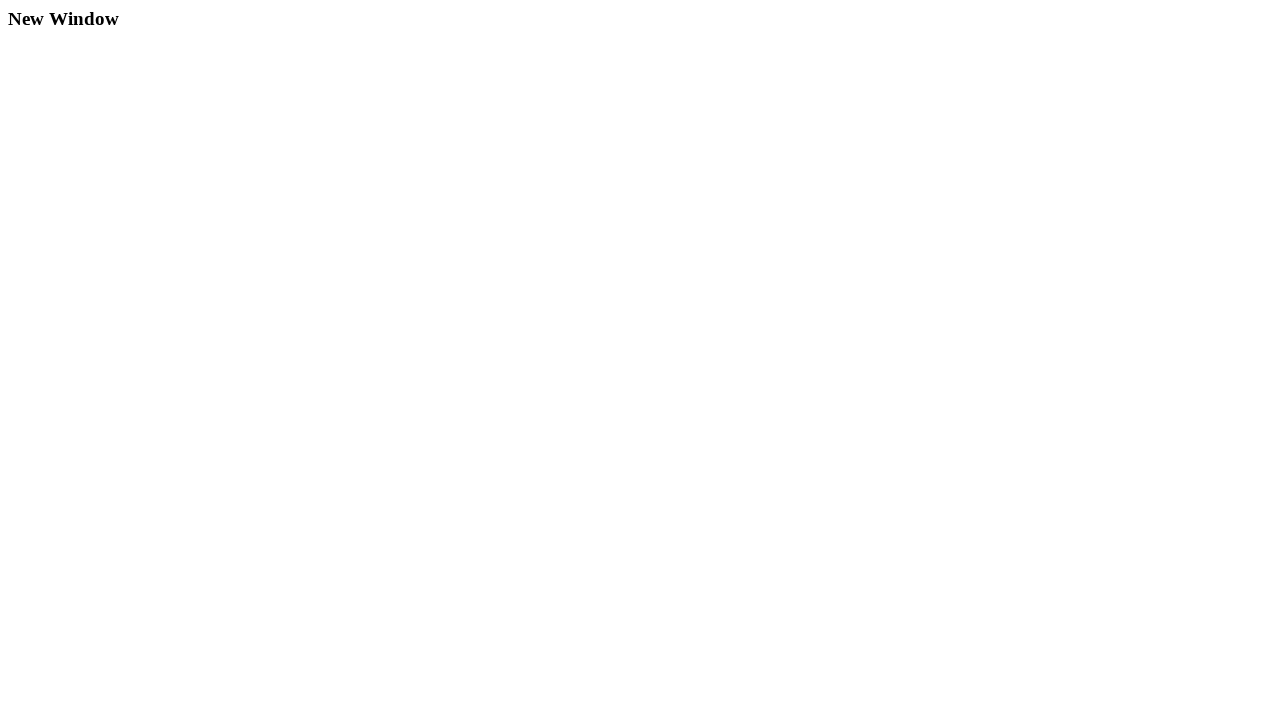

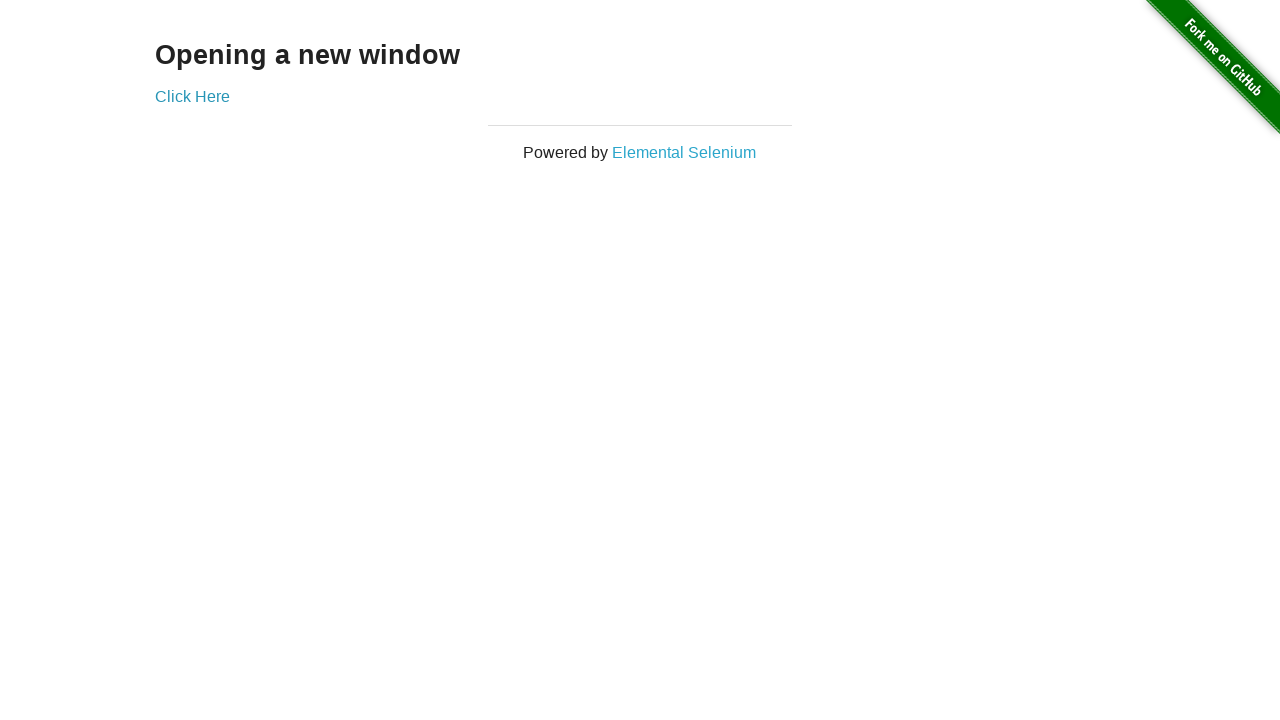